Tests clicking a button with dynamic class attributes by locating and clicking the primary button on the UI Testing Playground class attribute challenge page.

Starting URL: http://uitestingplayground.com/classattr

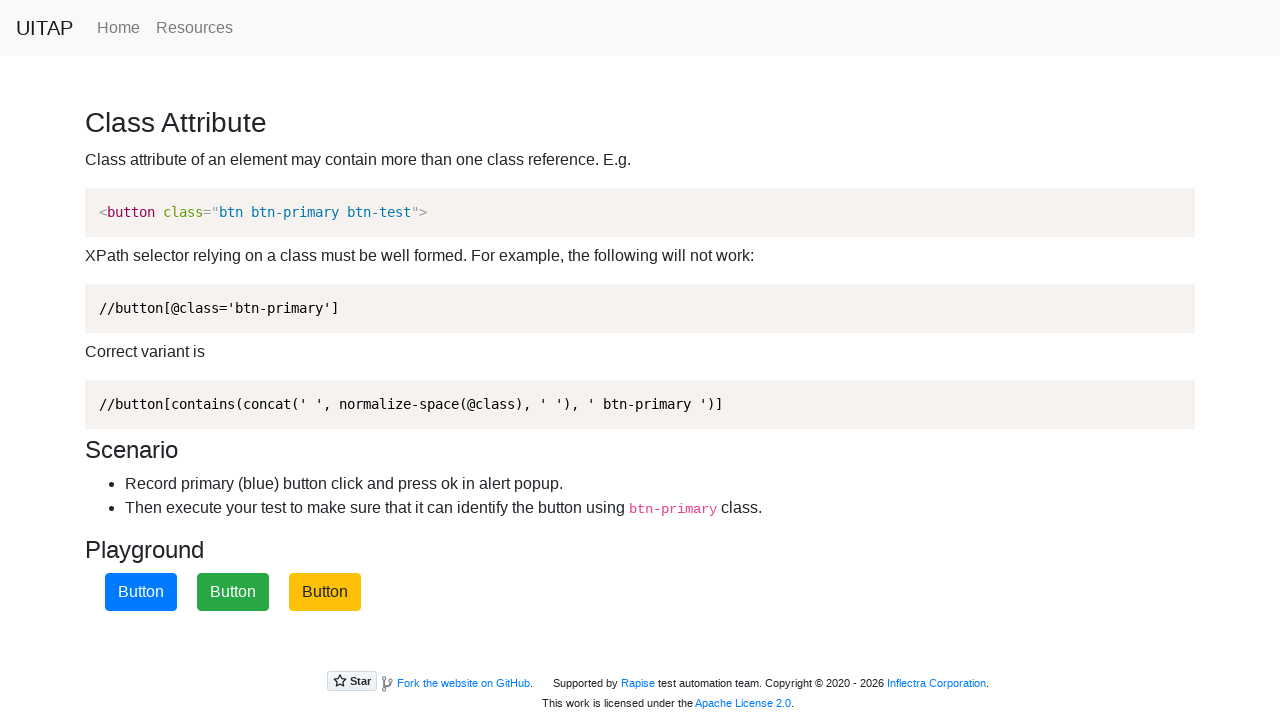

Navigated to UI Testing Playground class attribute challenge page
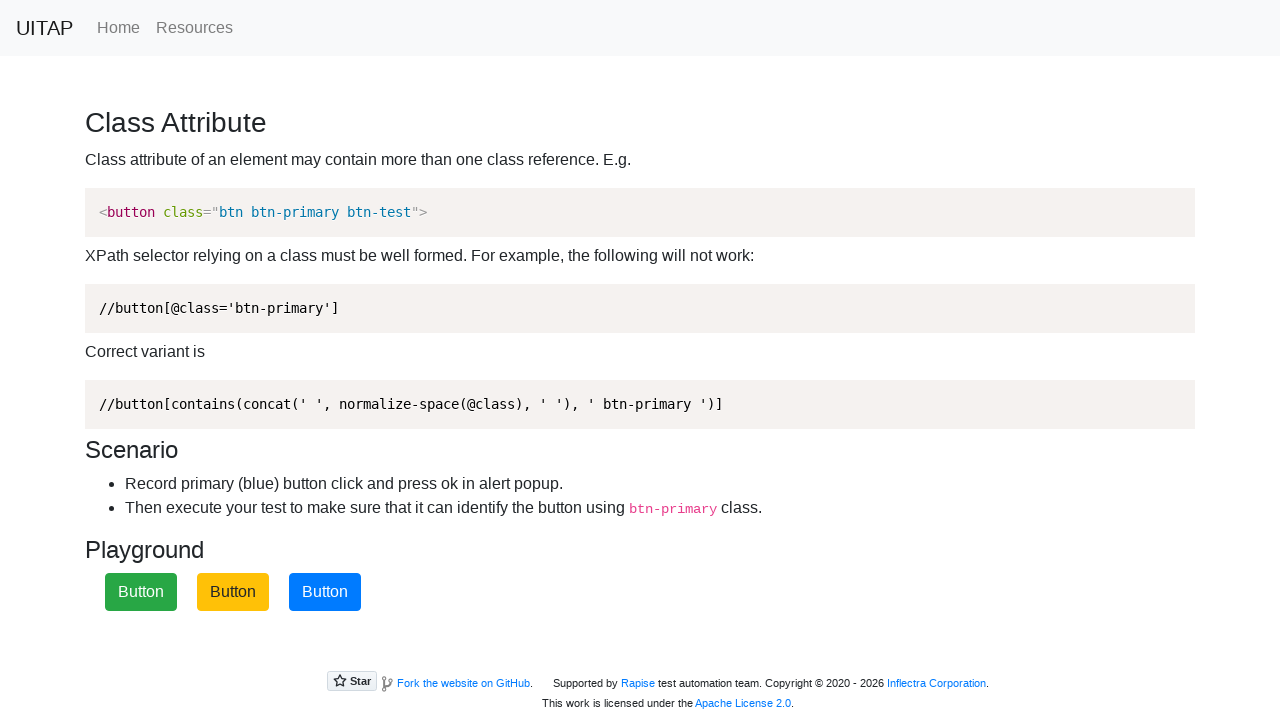

Clicked the primary button with dynamic class attributes at (325, 592) on .btn-primary
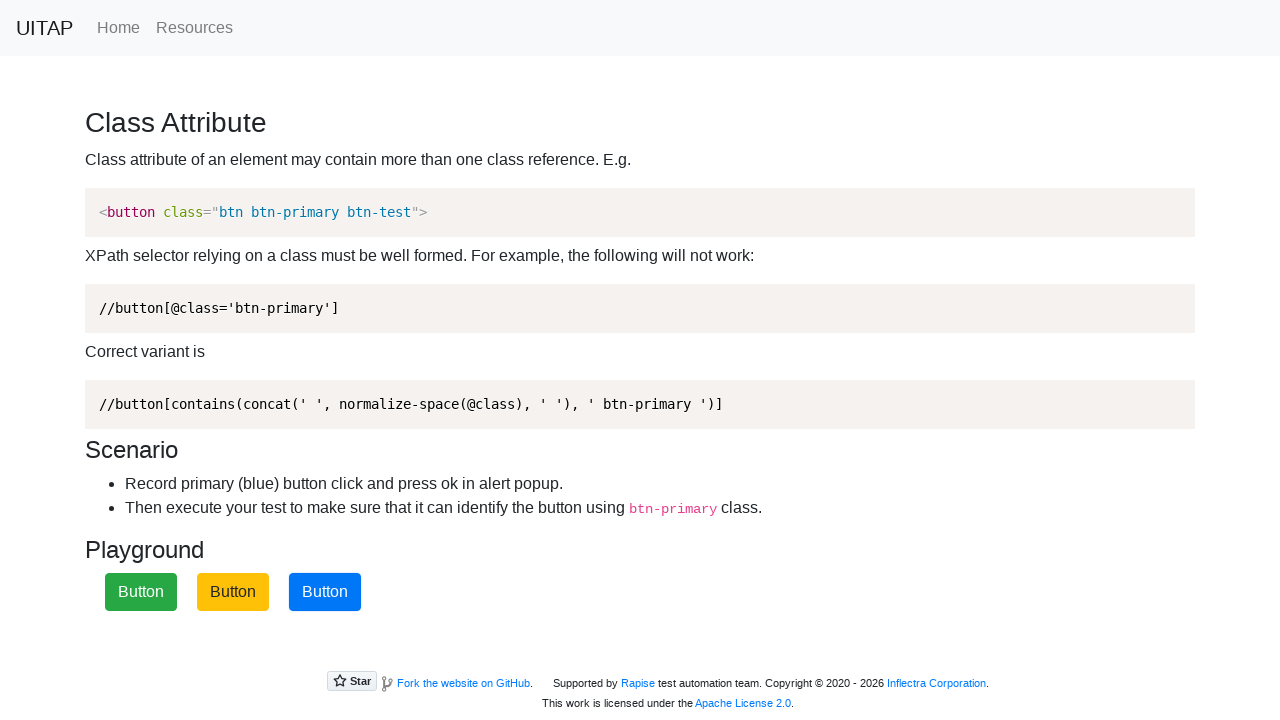

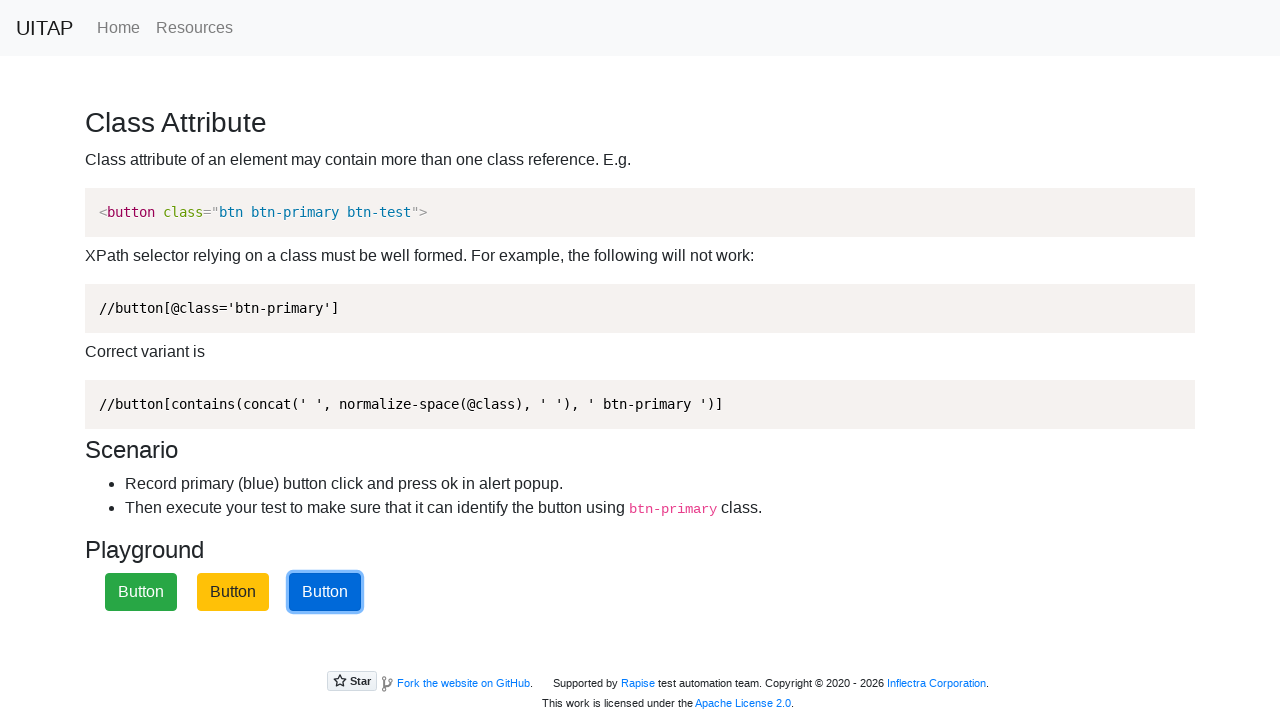